Tests an e-commerce page by searching for products starting with "Ca", validating product count, adding specific items to cart, and verifying the brand logo text

Starting URL: https://rahulshettyacademy.com/seleniumPractise/#/

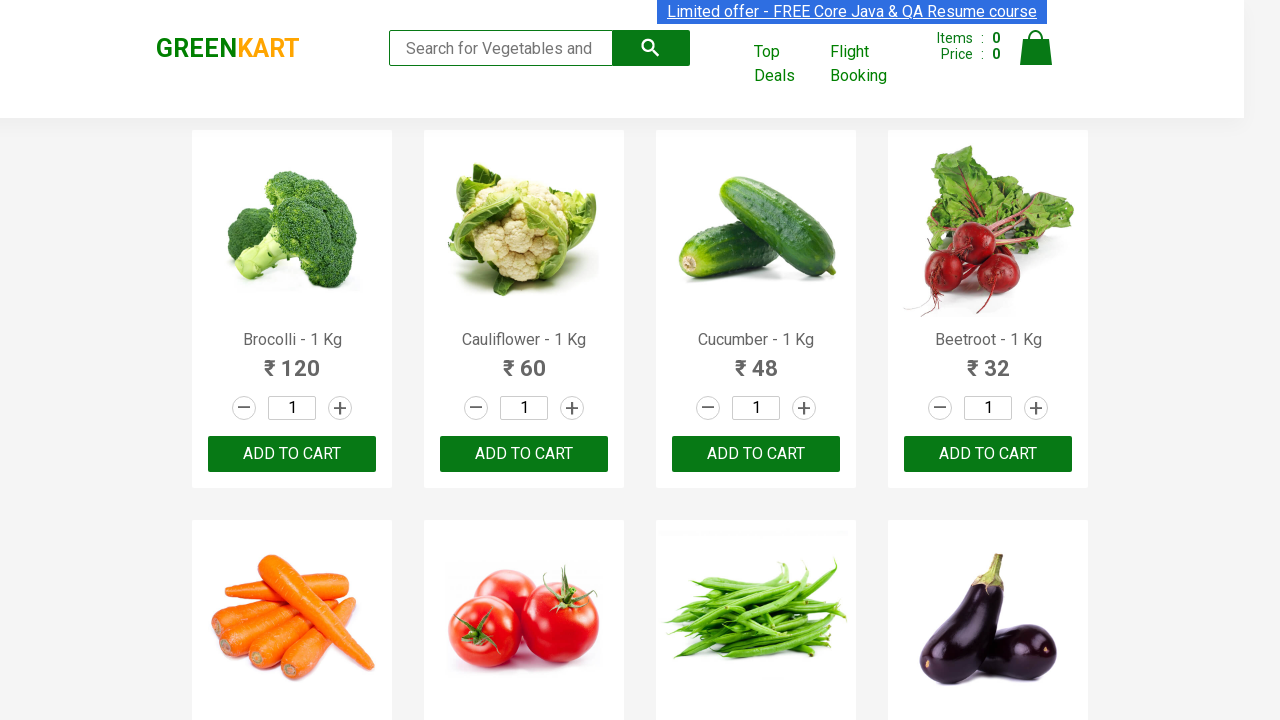

Filled search field with 'Ca' to filter products on .search-keyword
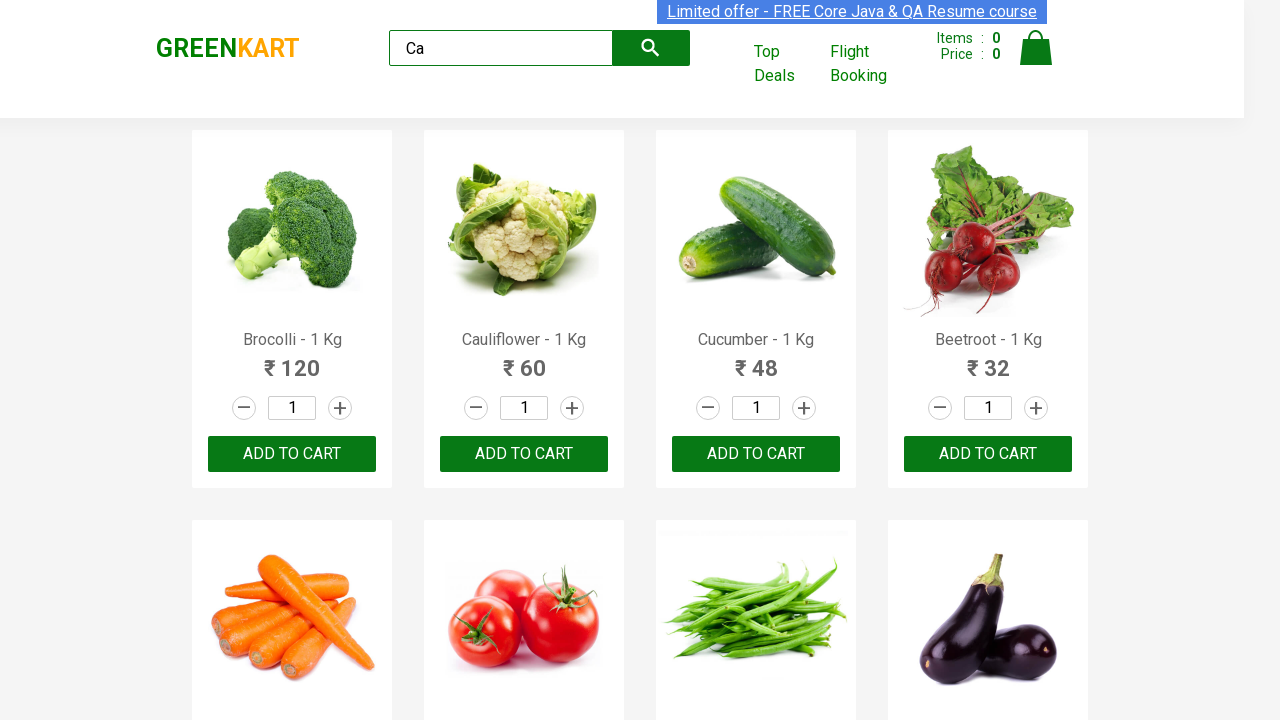

Waited 2 seconds for products to filter
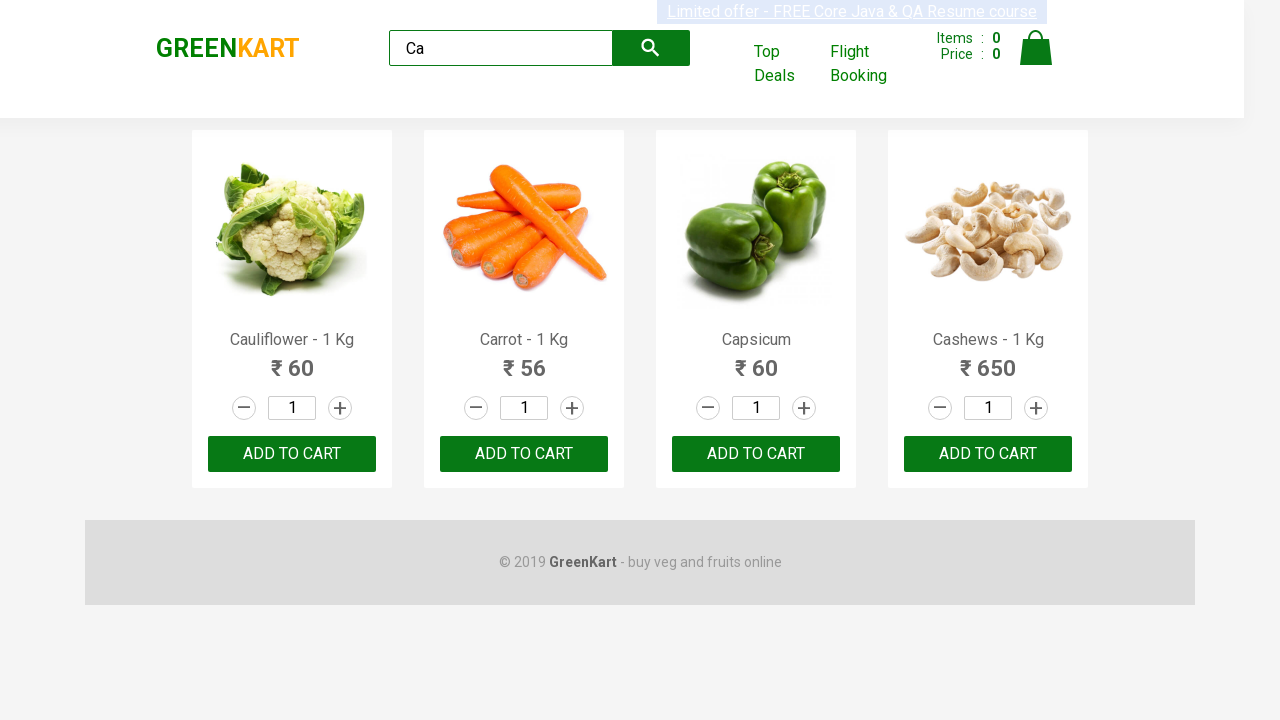

Validated that 4 visible products are displayed
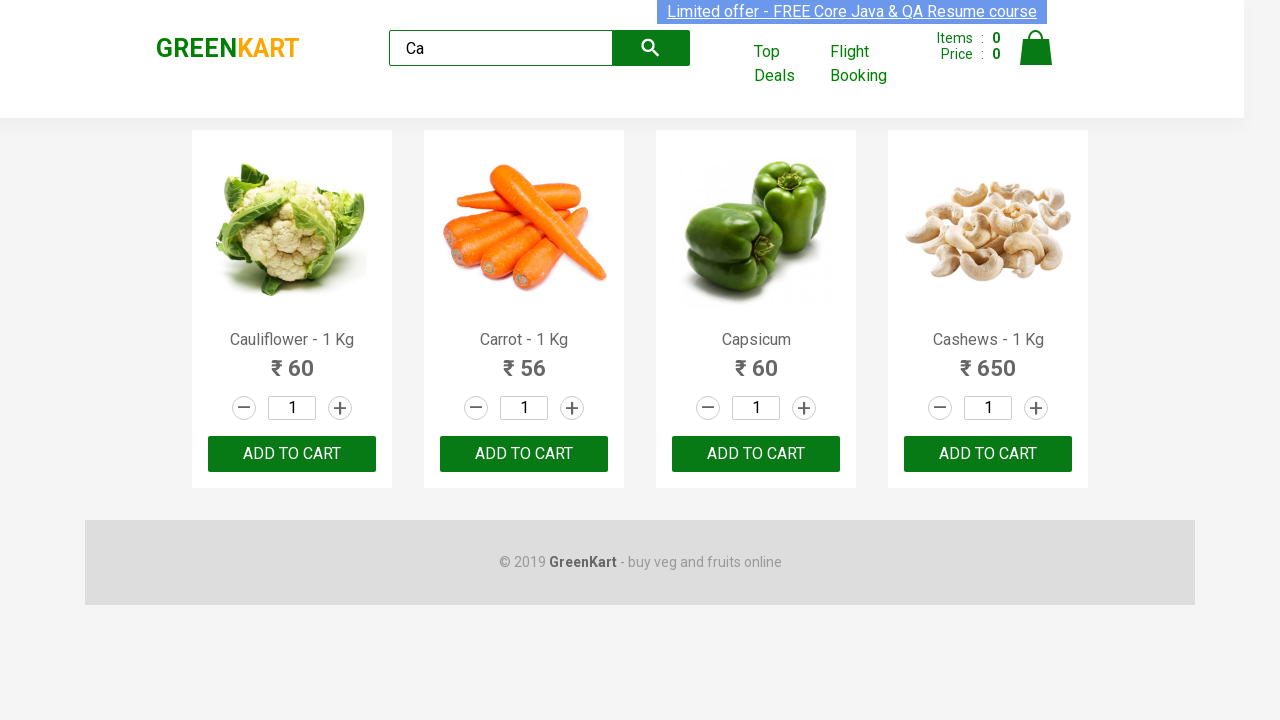

Clicked 'ADD TO CART' button for the 3rd product at (756, 454) on .products .product >> nth=2 >> text=ADD TO CART
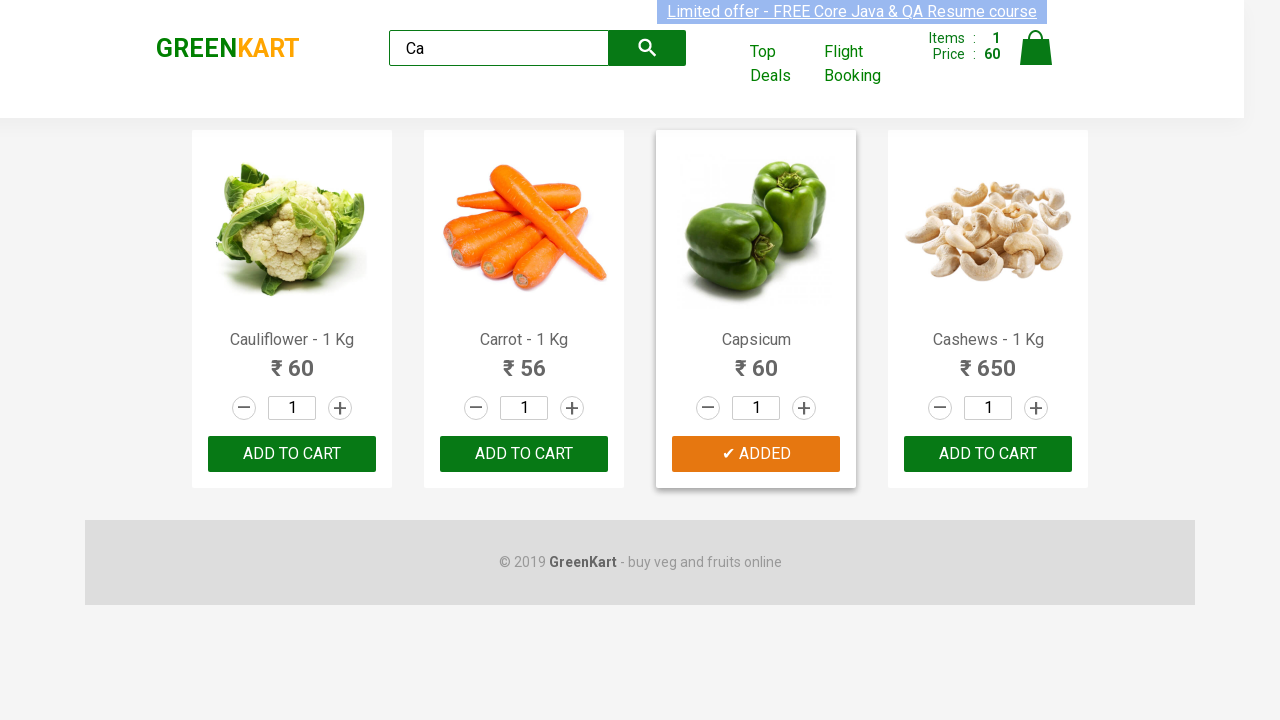

Retrieved all product elements from the page
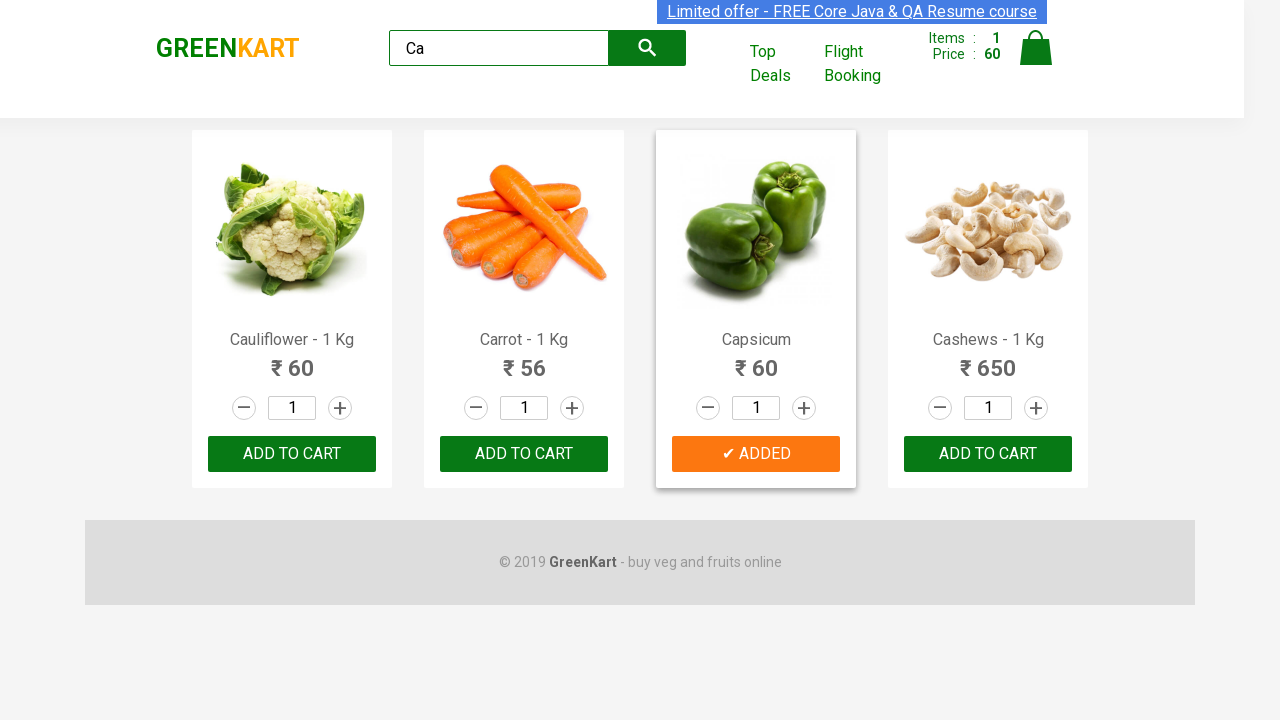

Extracted product name: Cauliflower - 1 Kg
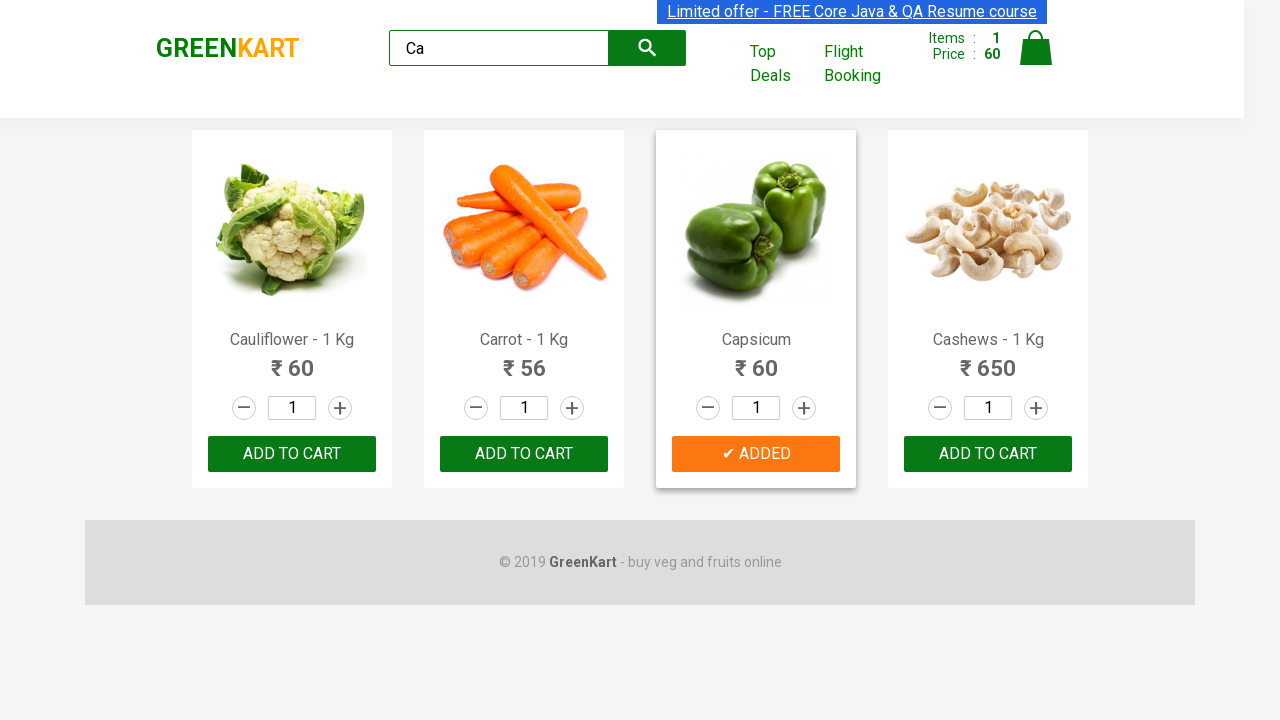

Extracted product name: Carrot - 1 Kg
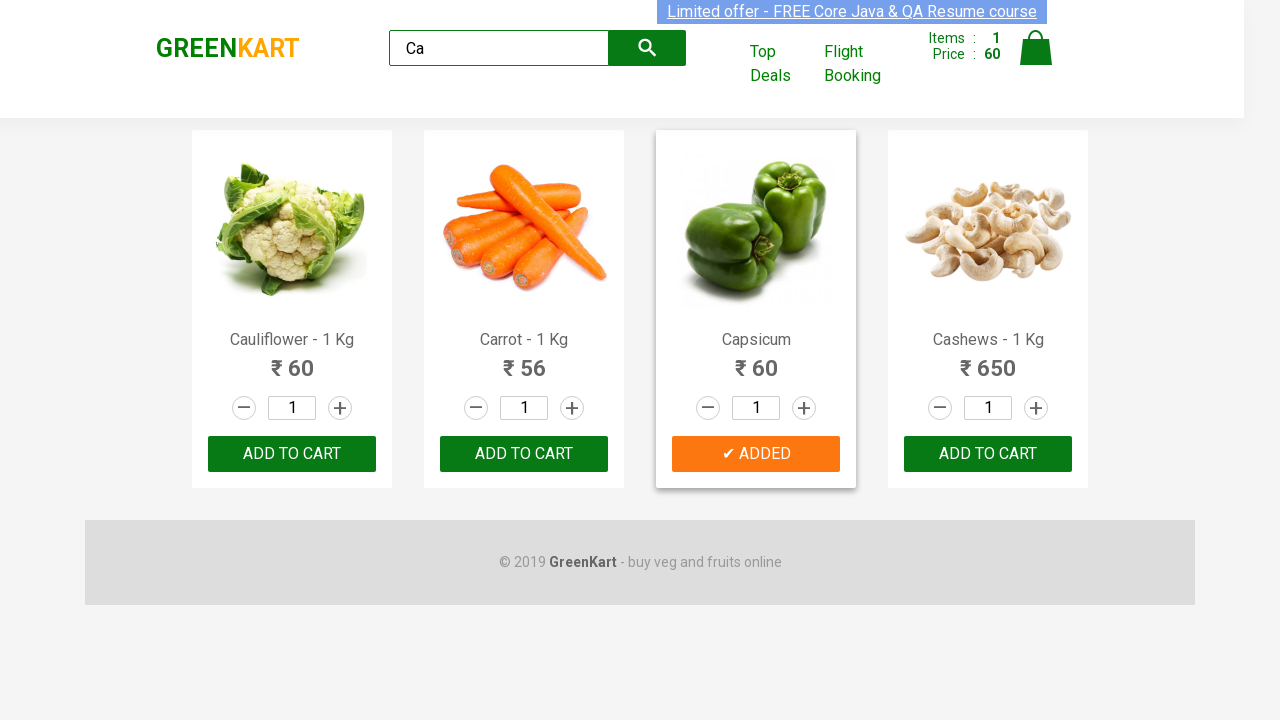

Extracted product name: Capsicum
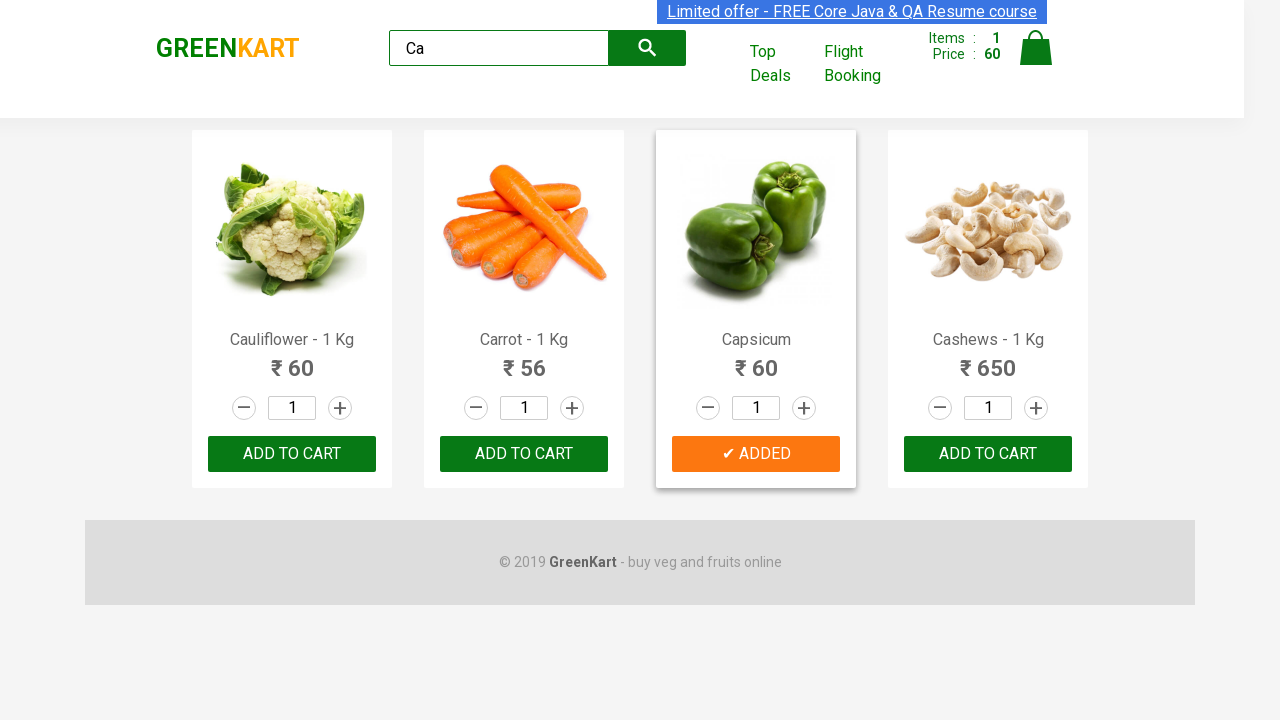

Extracted product name: Cashews - 1 Kg
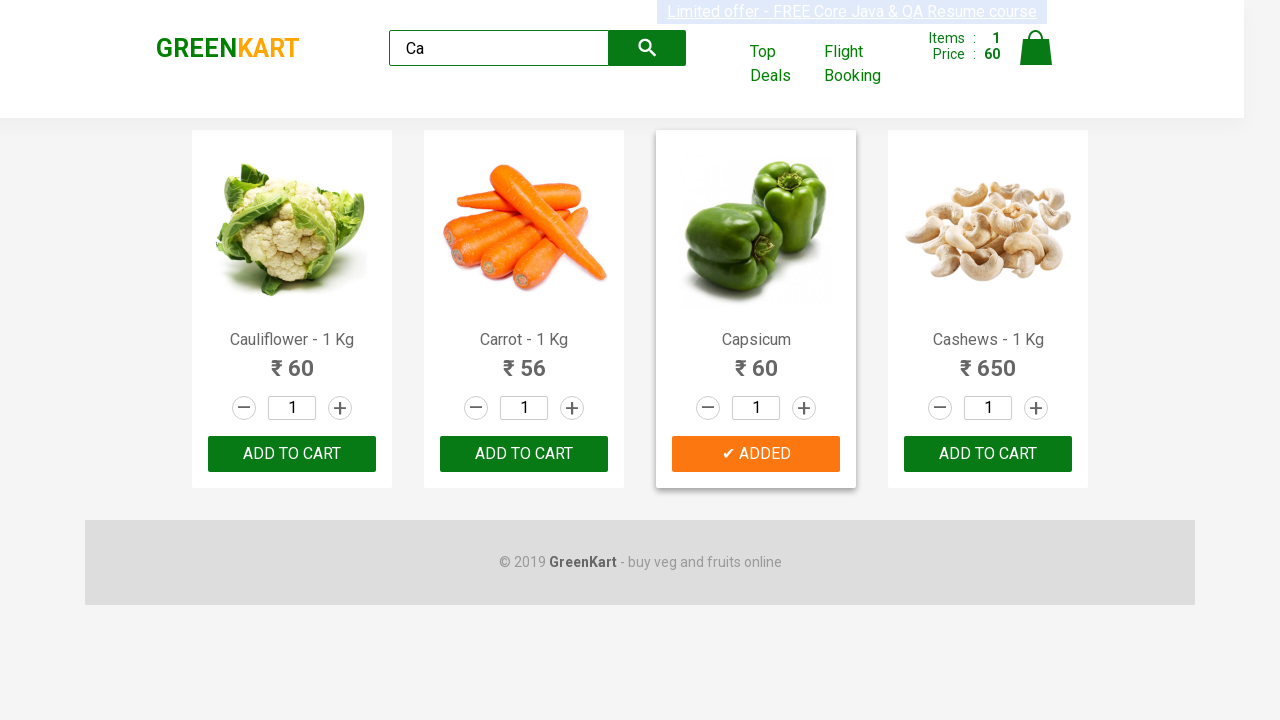

Found and clicked 'ADD TO CART' for Cashews product at (988, 454) on .products .product >> nth=3 >> button
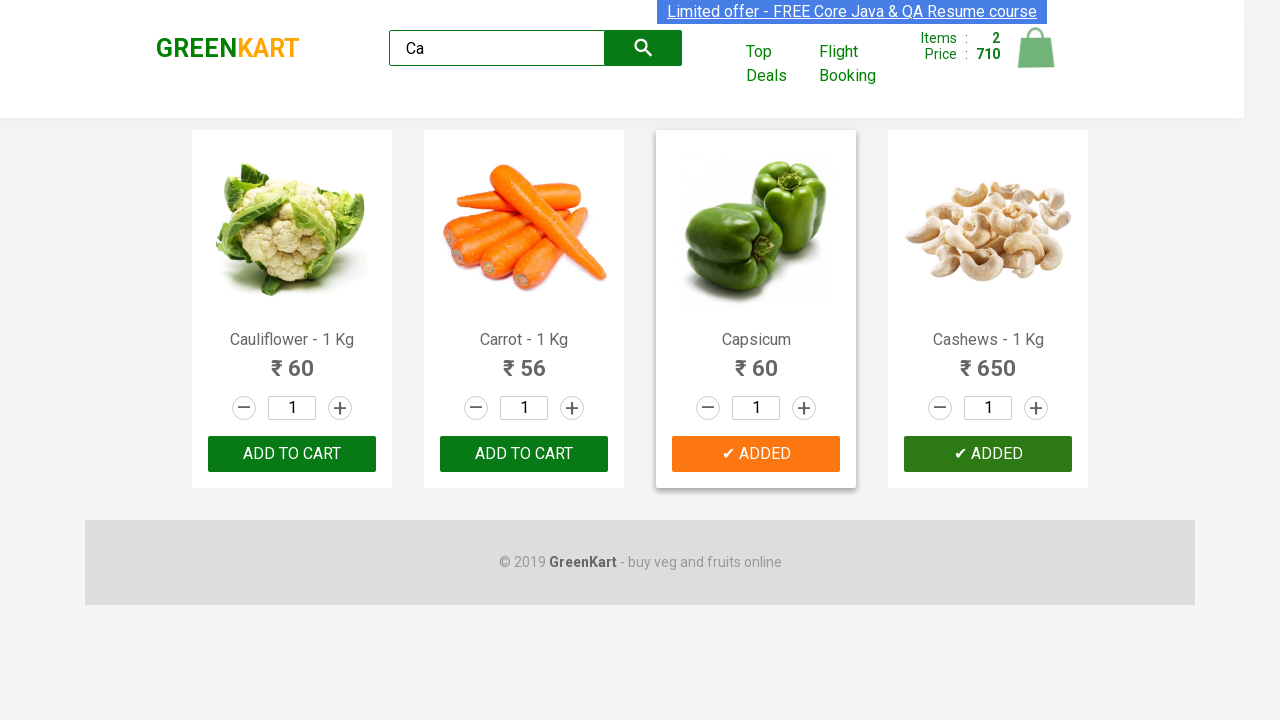

Validated brand logo text is 'GREENKART'
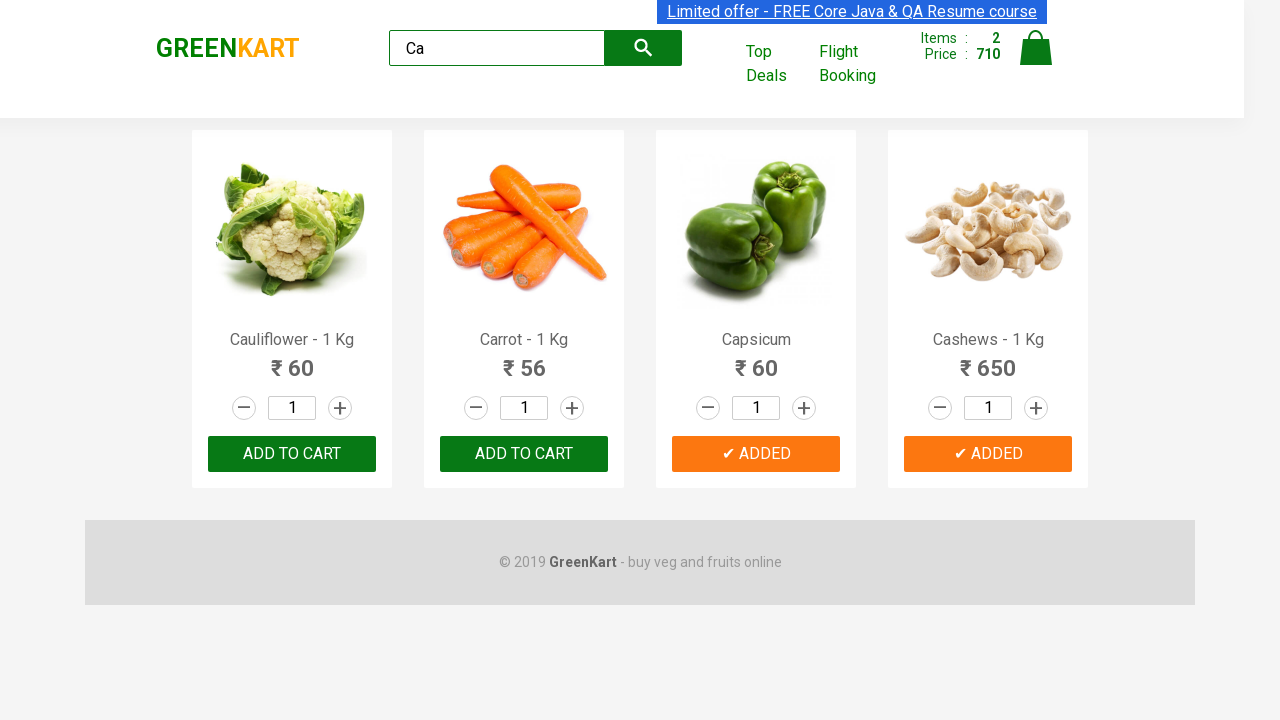

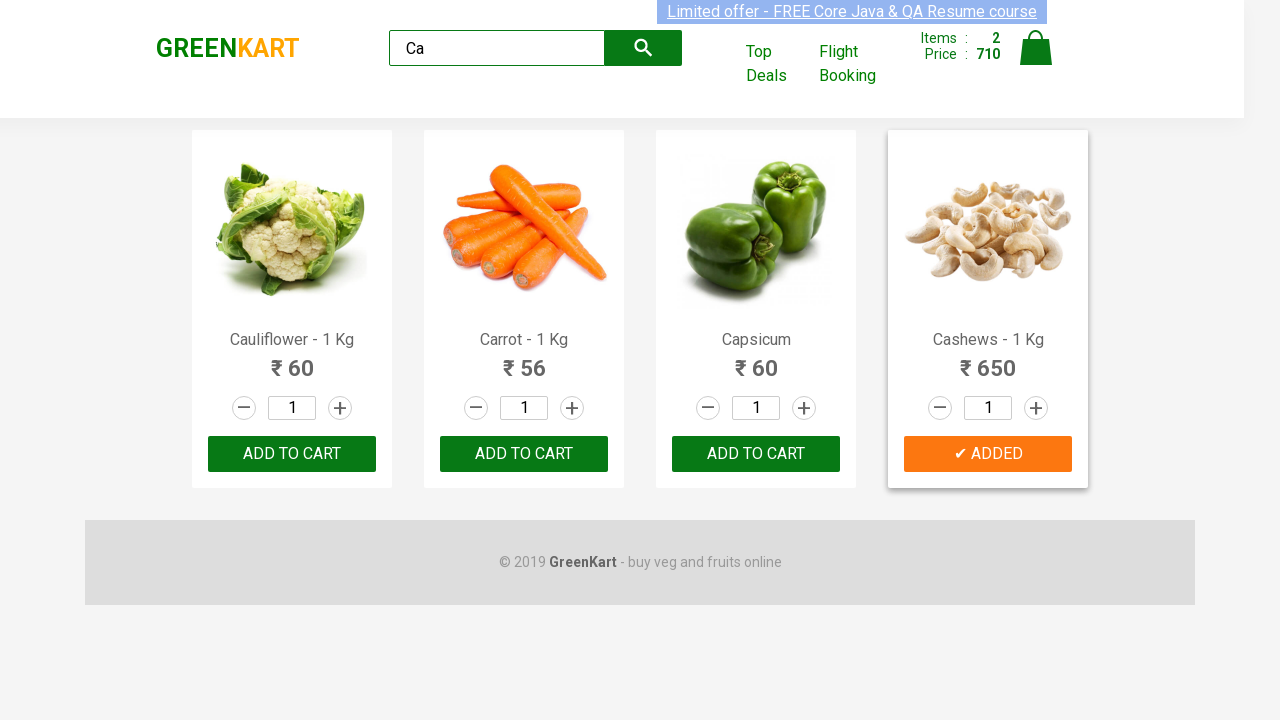